Tests HTML form functionality on W3Schools by clearing existing form fields, filling in first name and last name values, then submitting the form.

Starting URL: https://www.w3schools.com/html/html_forms.asp

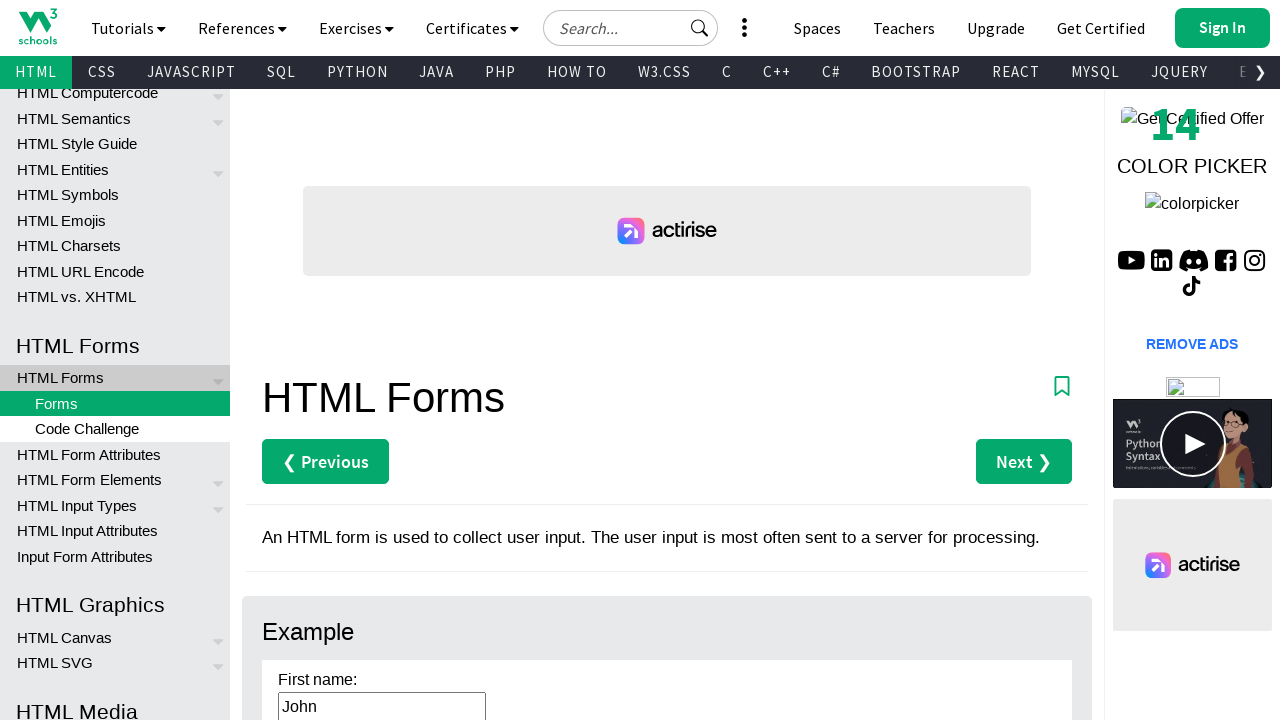

Cleared the first name field on #fname
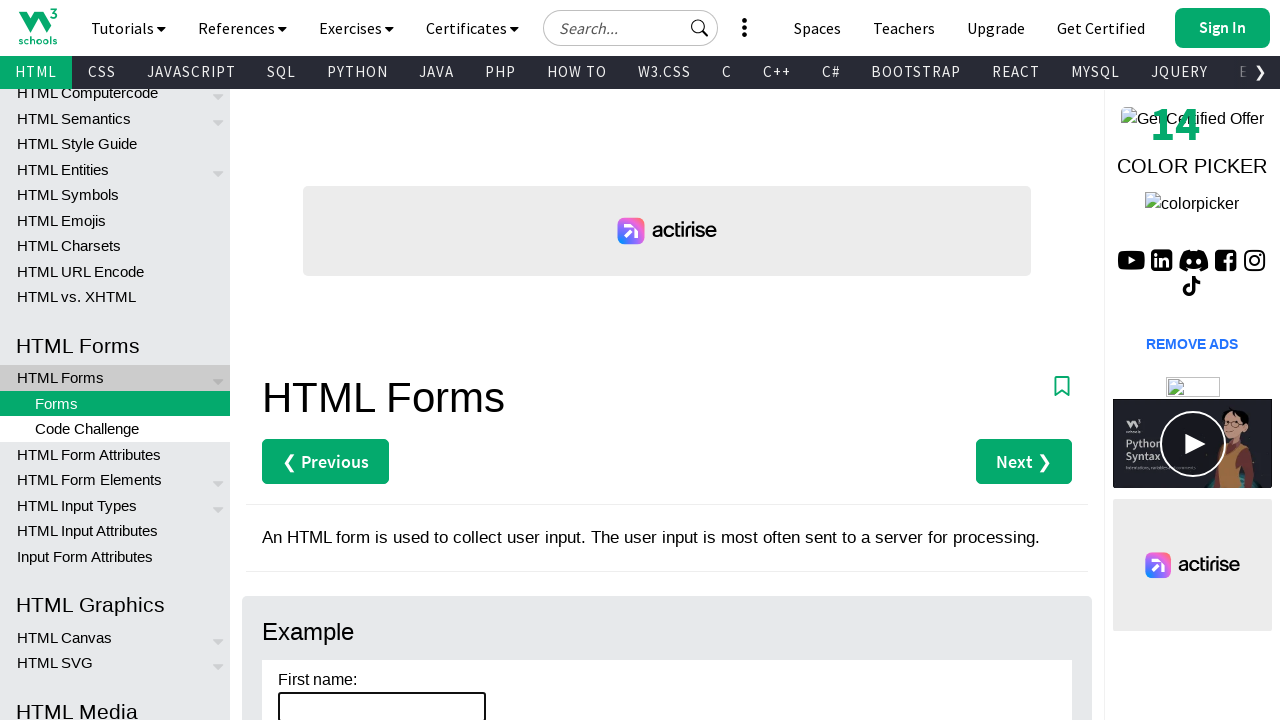

Cleared the last name field on #lname
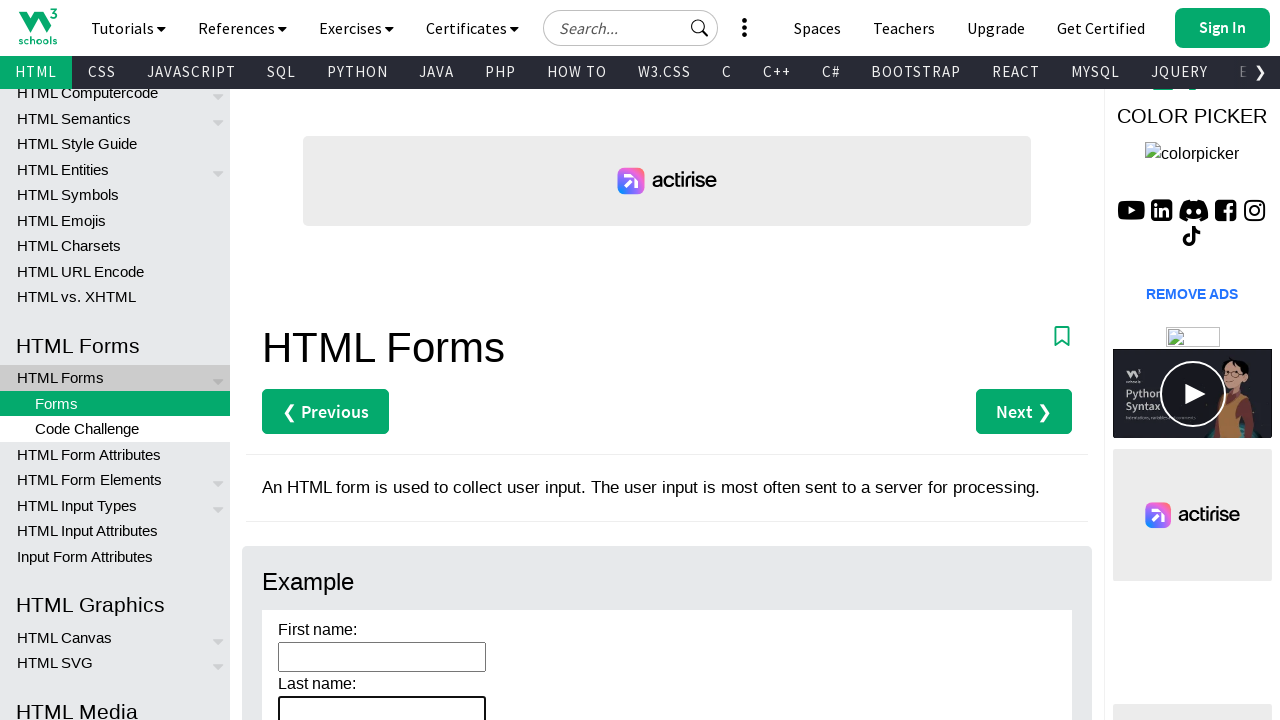

Filled first name field with 'Navi' on #fname
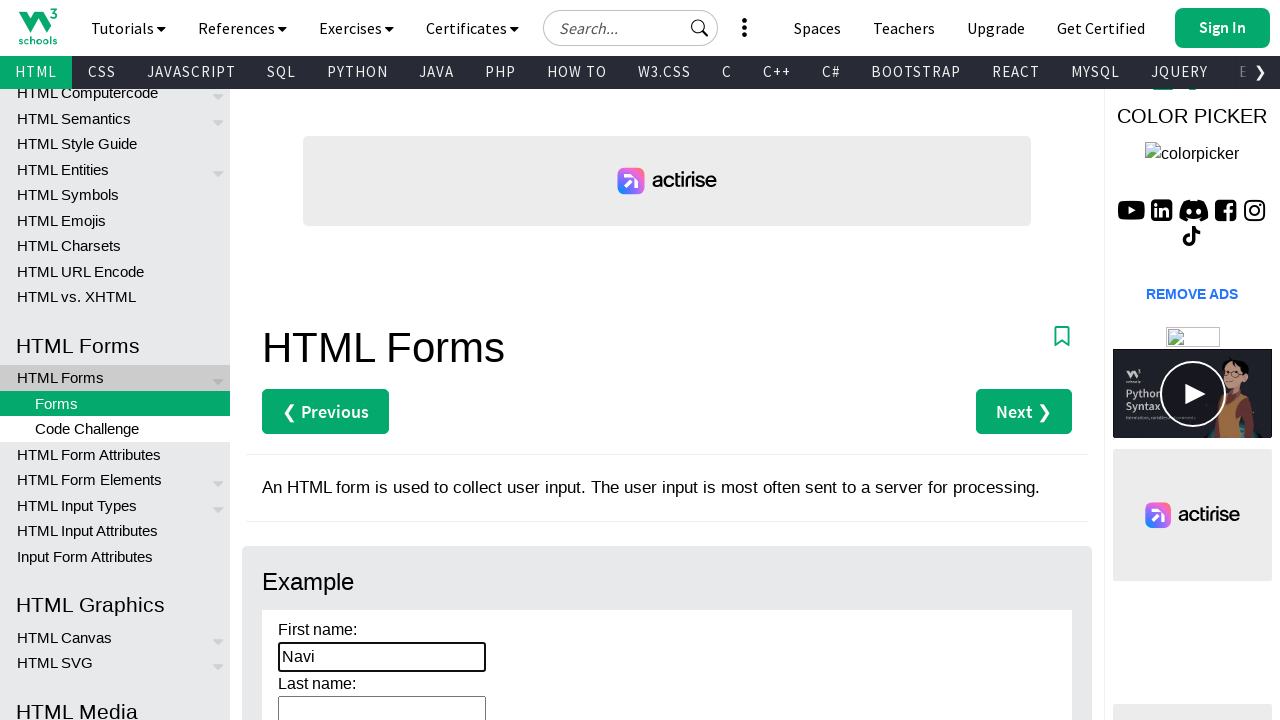

Filled last name field with 'Patil' on #lname
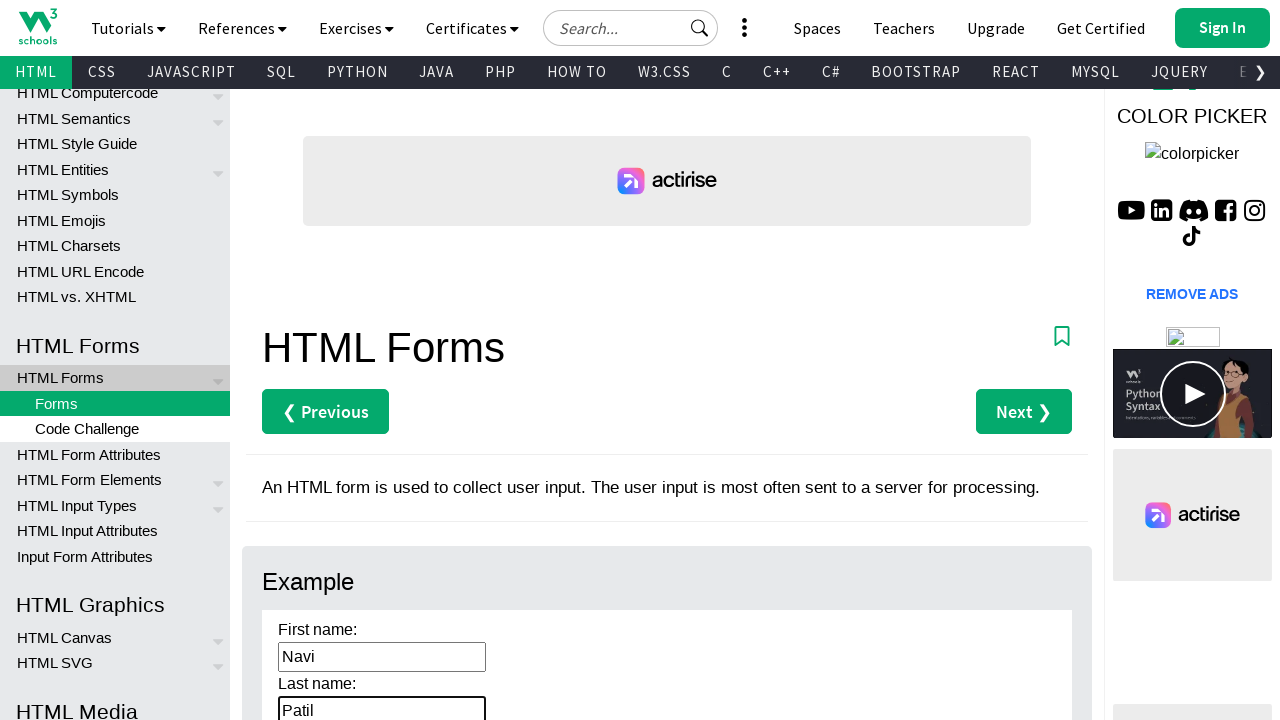

Clicked submit button to submit the form at (311, 360) on xpath=//form//input[@type='submit']
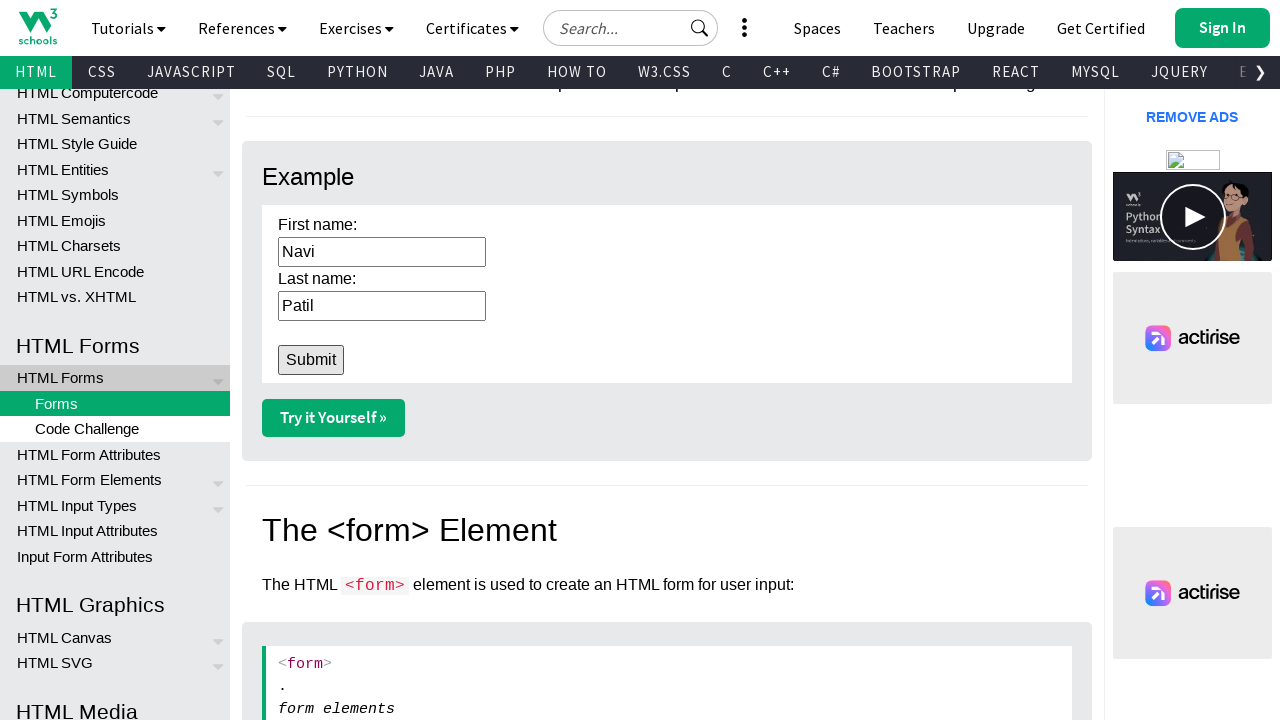

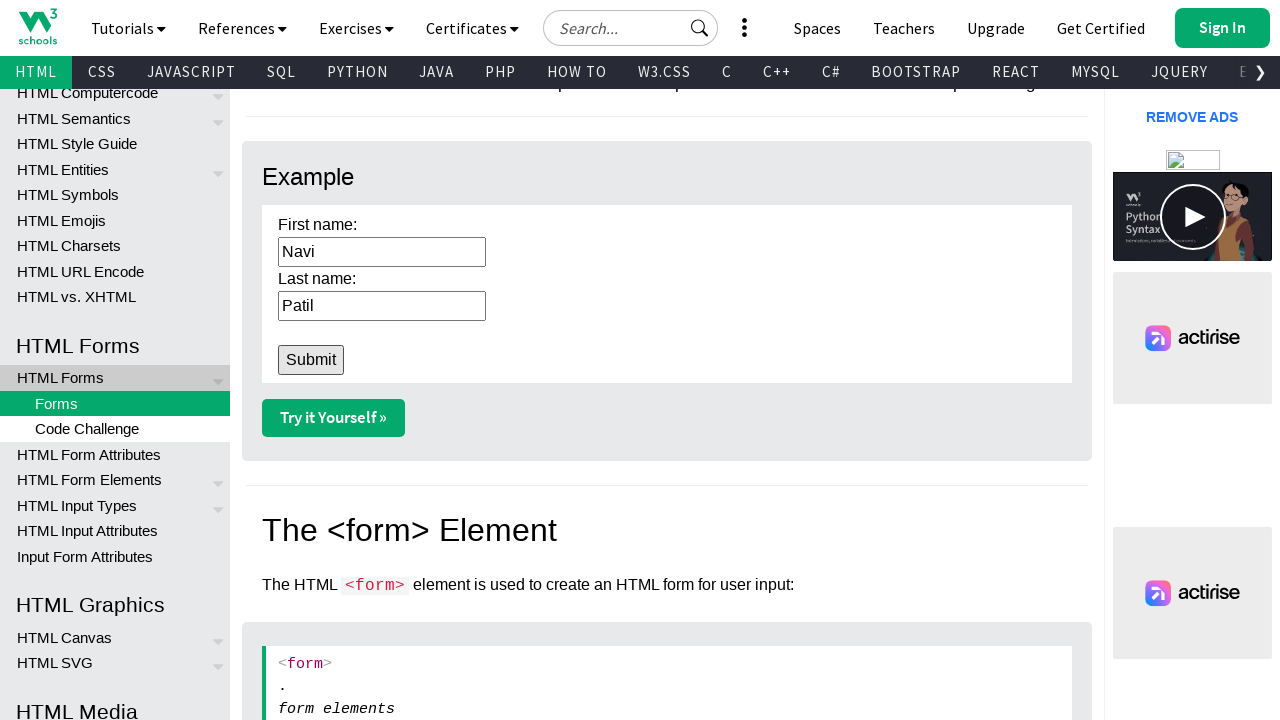